Fills out and submits an Angular practice form, including email, password, checkbox, name, radio button, and date fields, then verifies the success message

Starting URL: http://rahulshettyacademy.com/angularpractice/

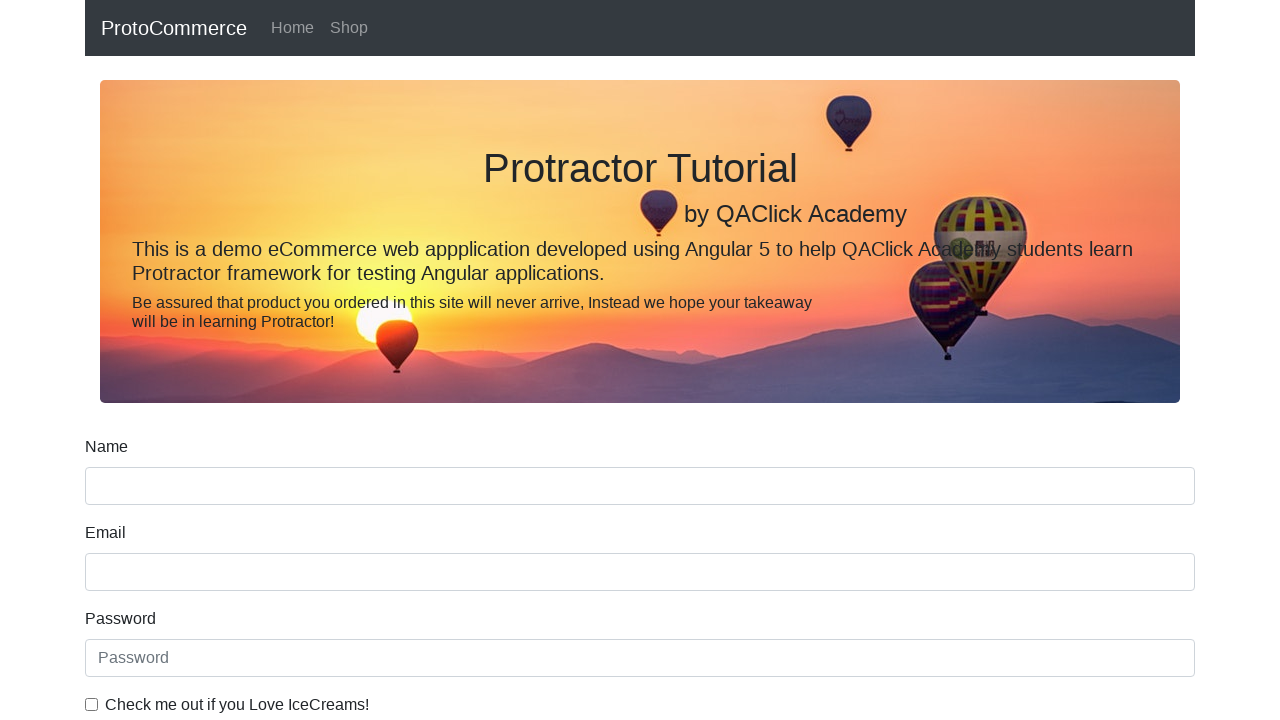

Navigated to Angular practice form page
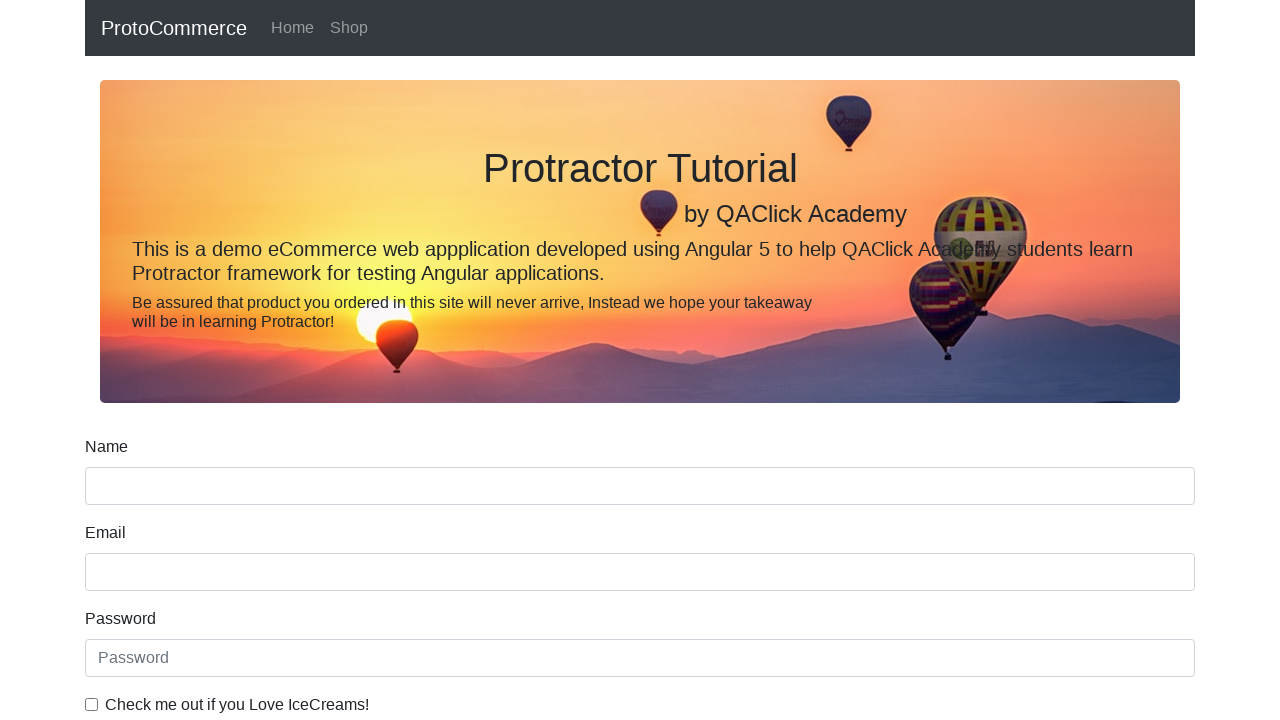

Filled email field with 'hello@gmail.com' on input[name='email']
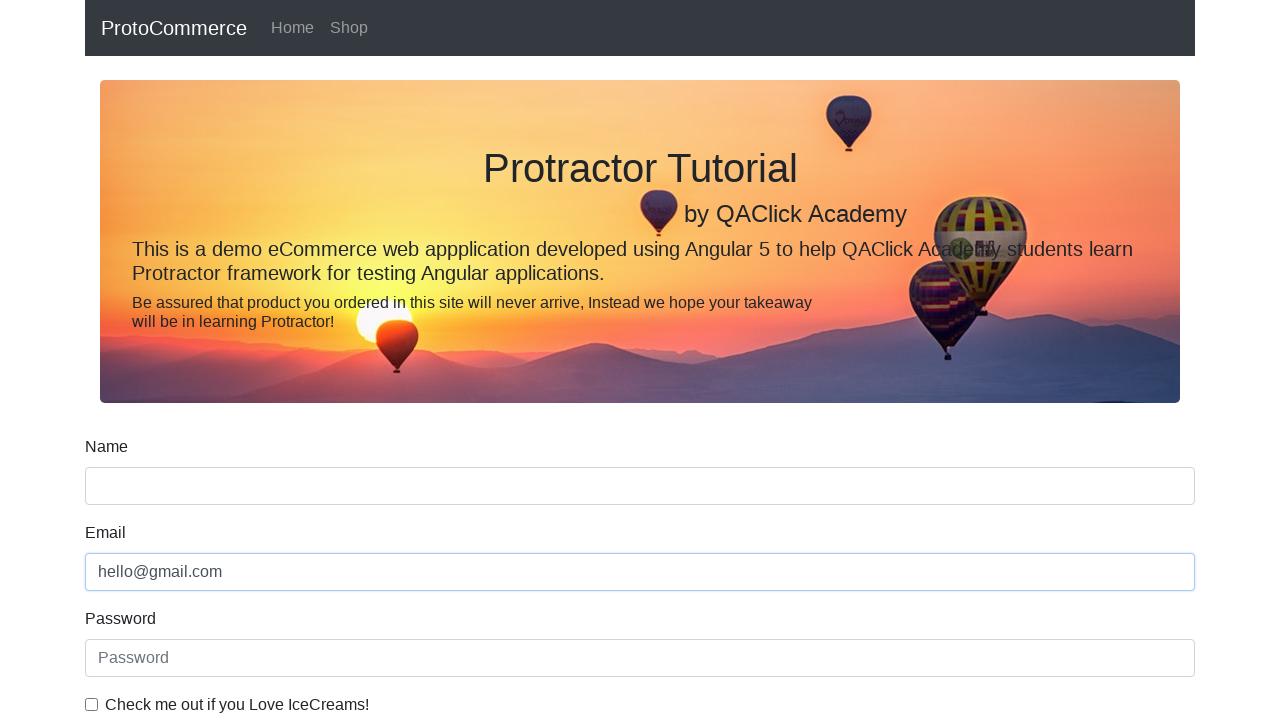

Filled password field with '123456' on #exampleInputPassword1
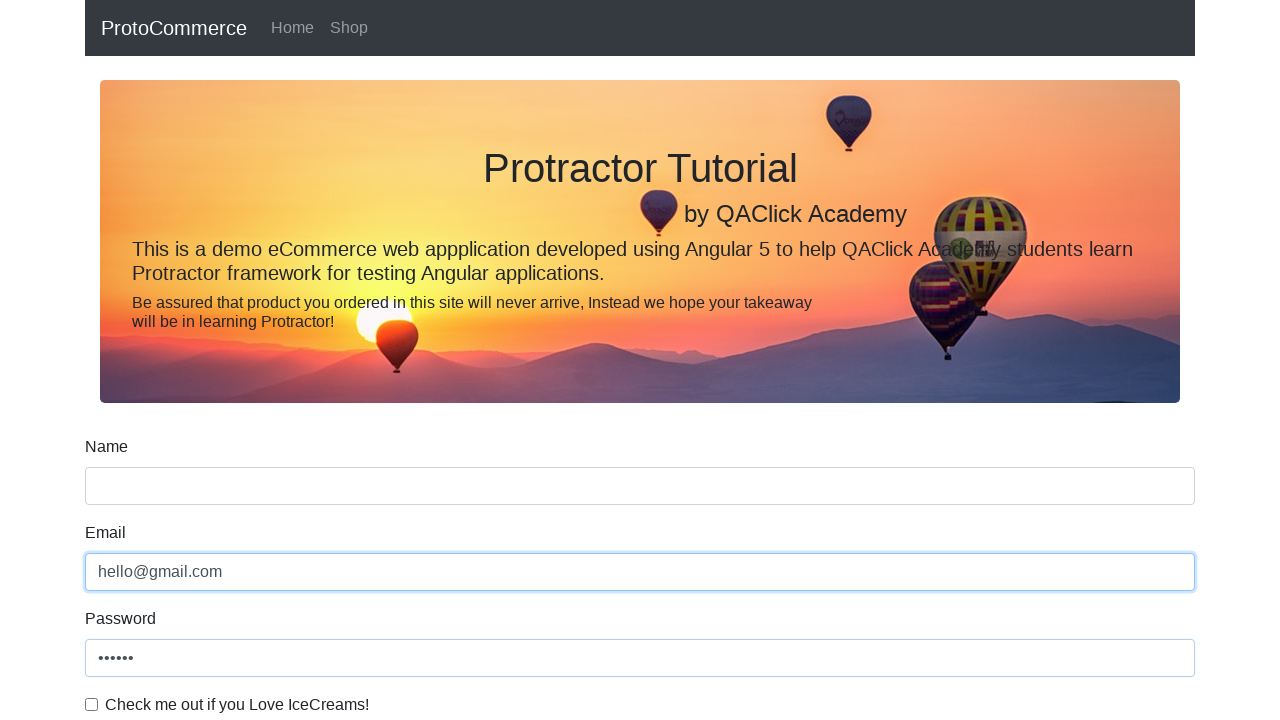

Checked the checkbox at (92, 704) on #exampleCheck1
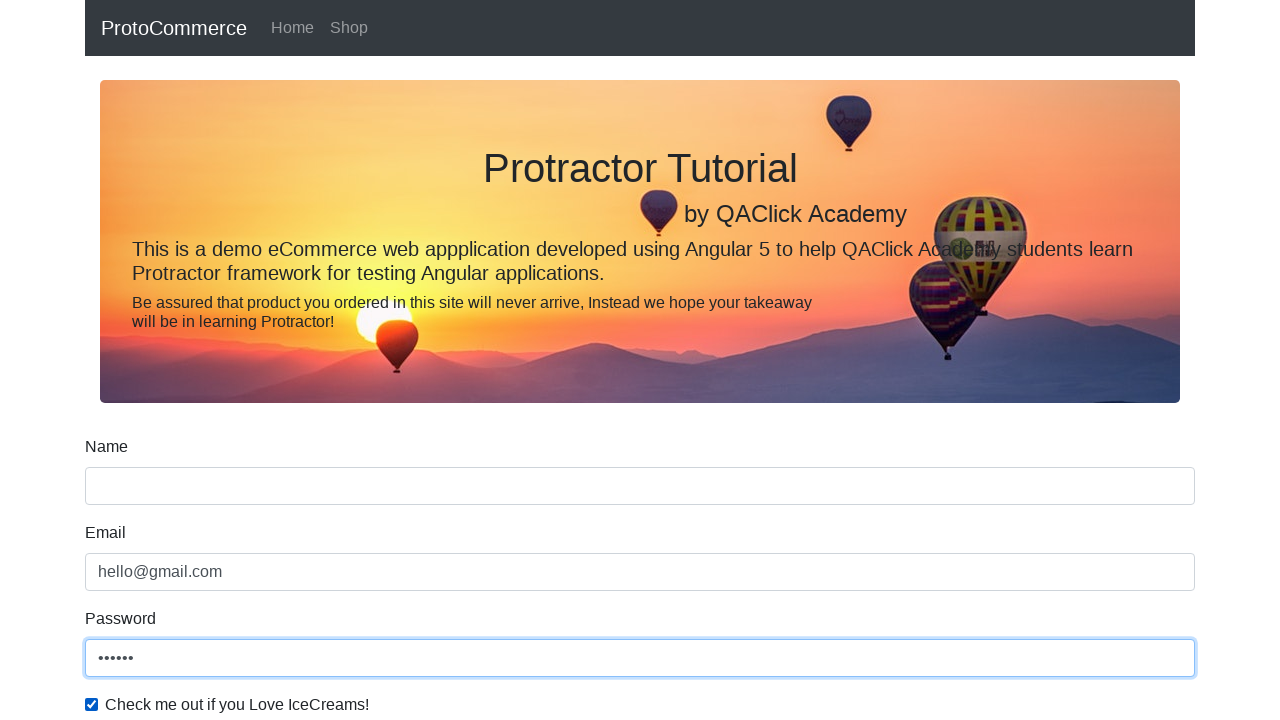

Filled name field with 'Martin' on input[name='name']
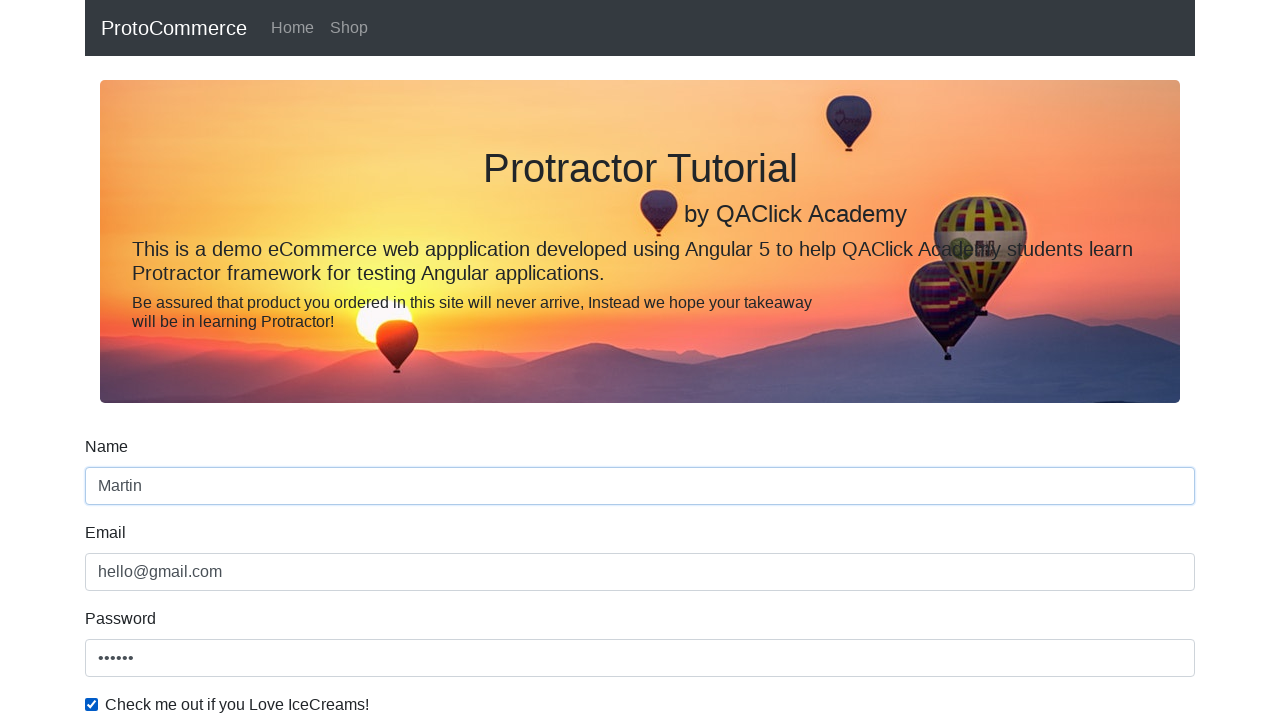

Selected radio button option at (326, 360) on #inlineRadio2
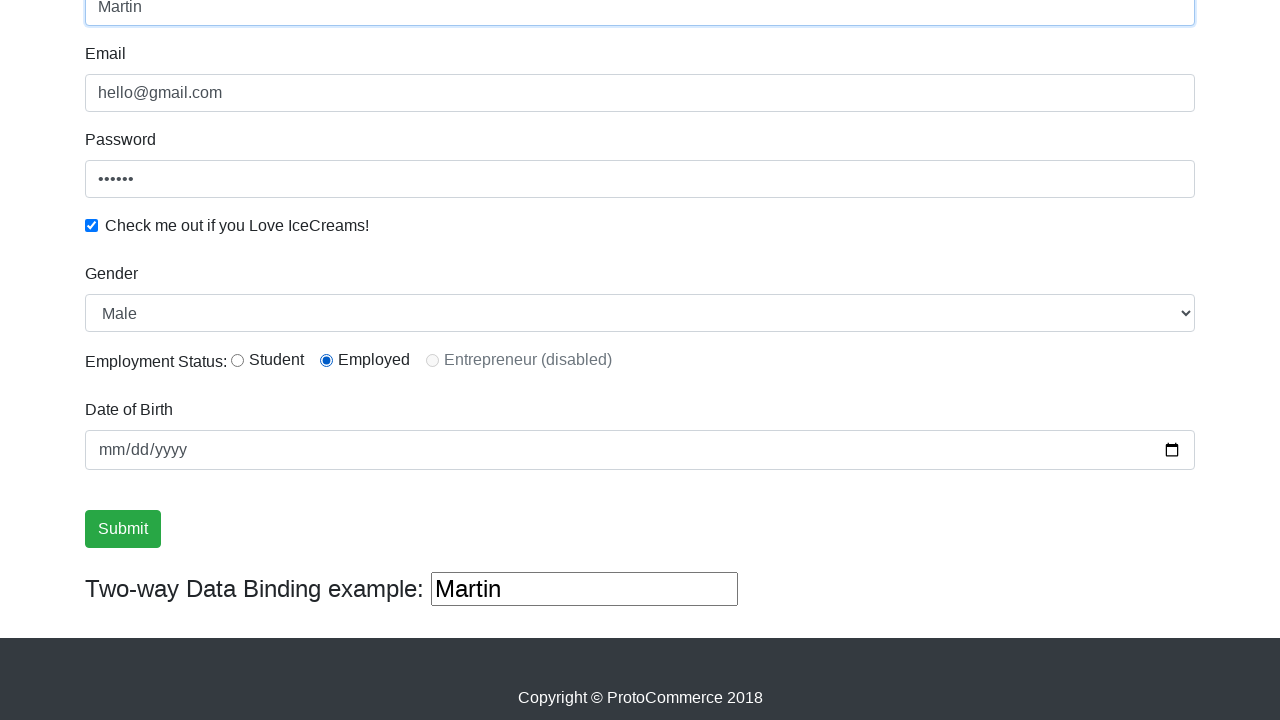

Filled third text input with space on (//input[@type='text'])[3]
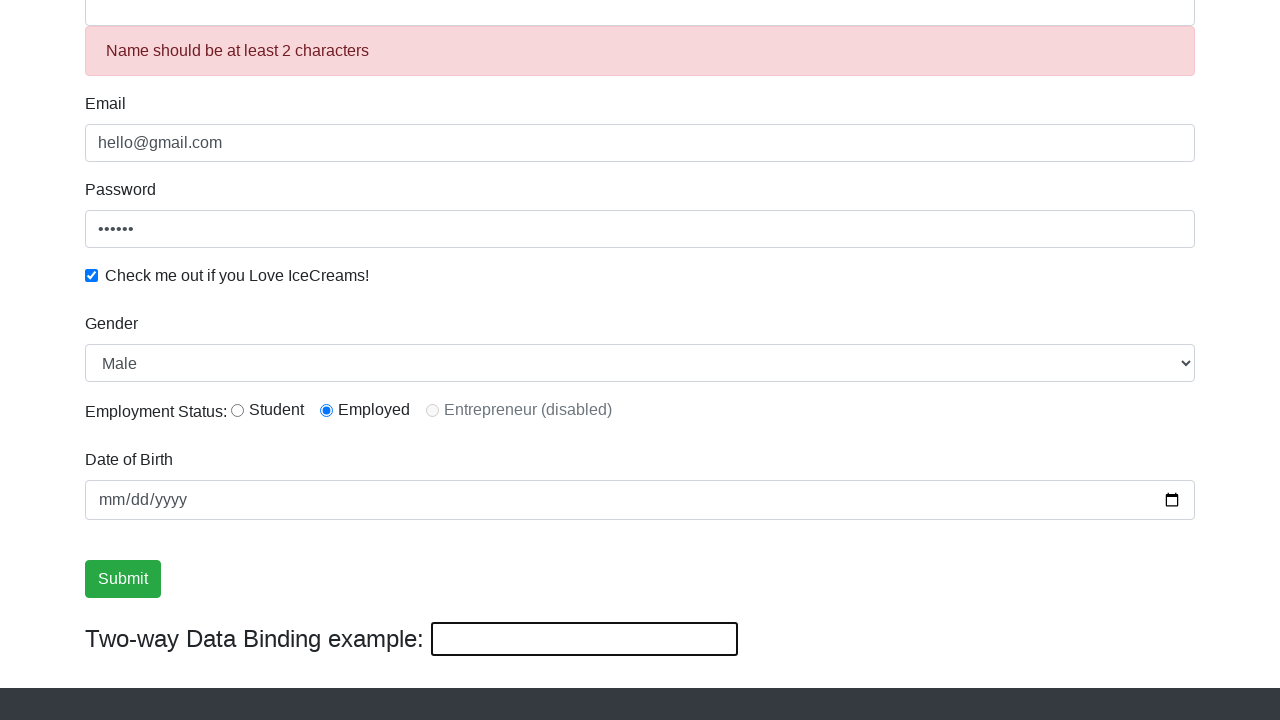

Cleared third text input on (//input[@type='text'])[3]
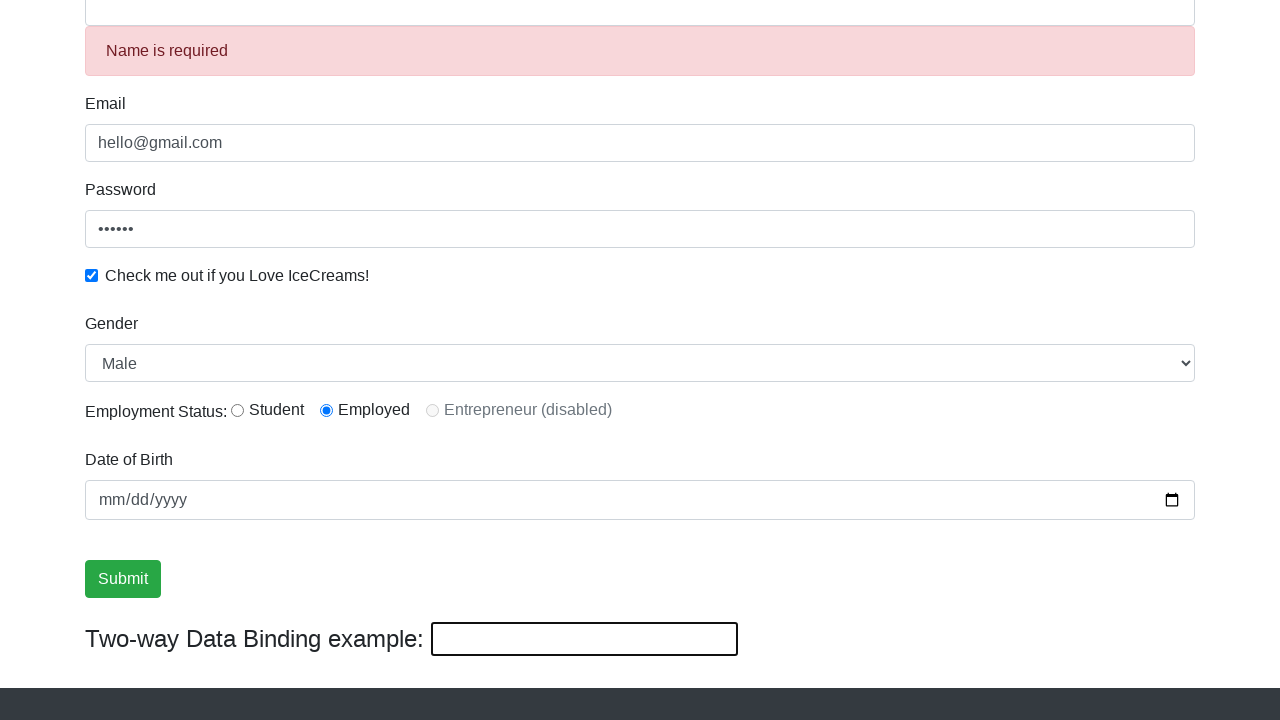

Filled date field with '1995-04-27' on input[type='date']
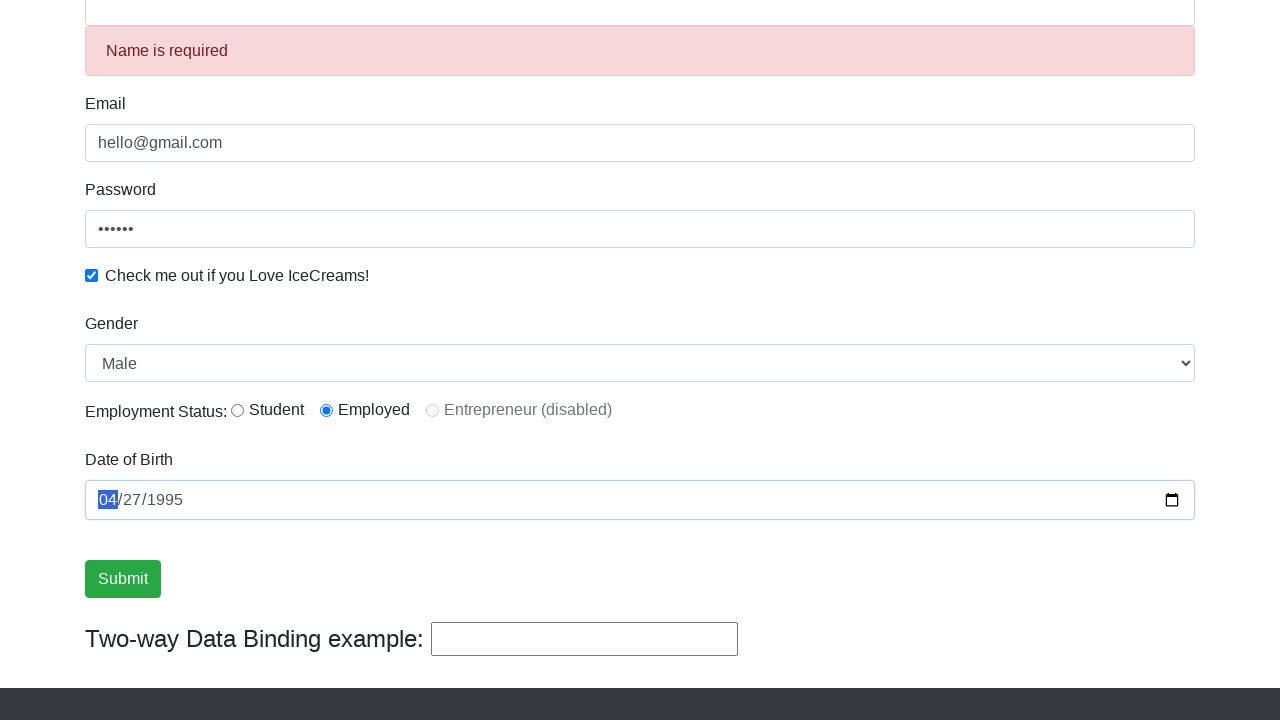

Clicked submit button to submit the form at (123, 579) on input[type='submit']
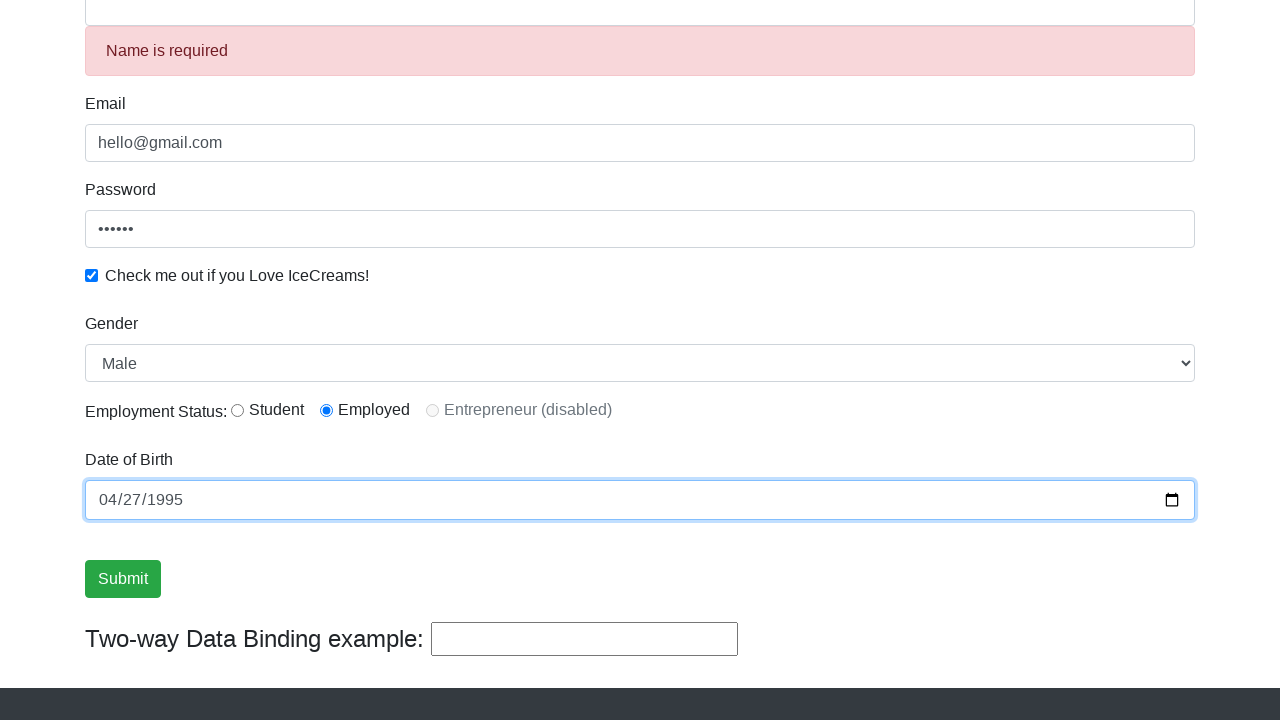

Located success message element
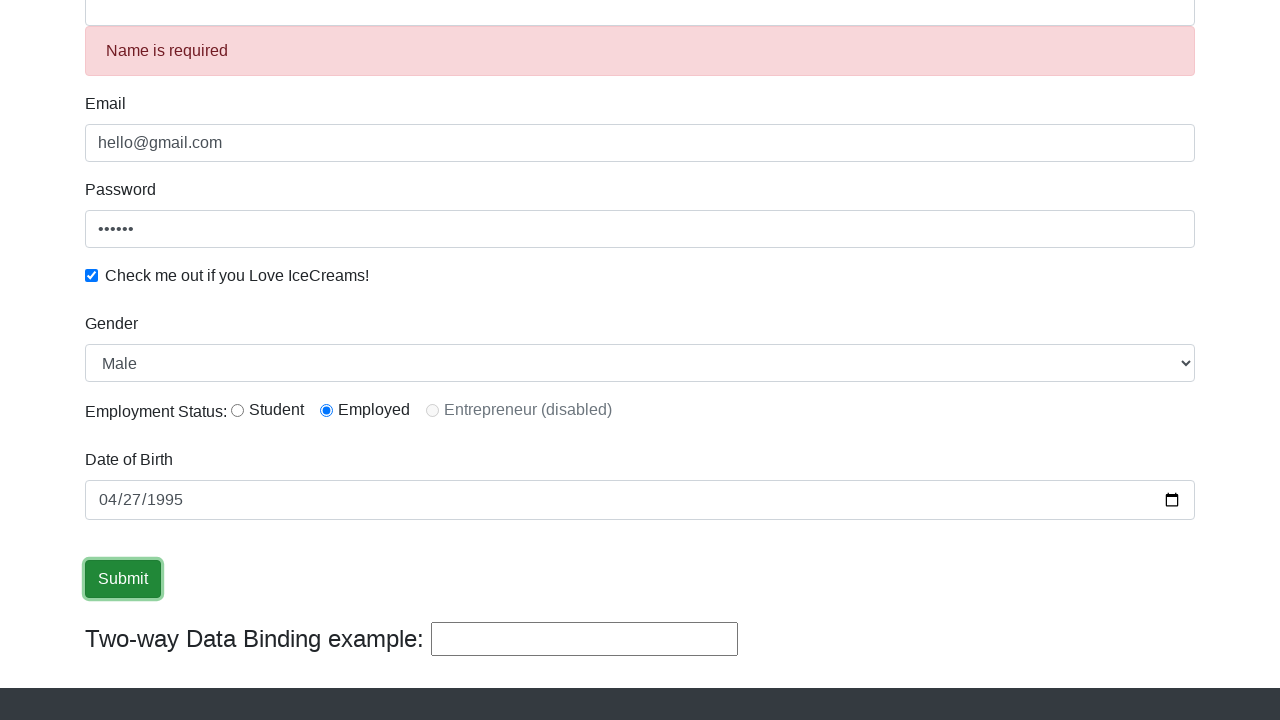

Waited for success message to appear
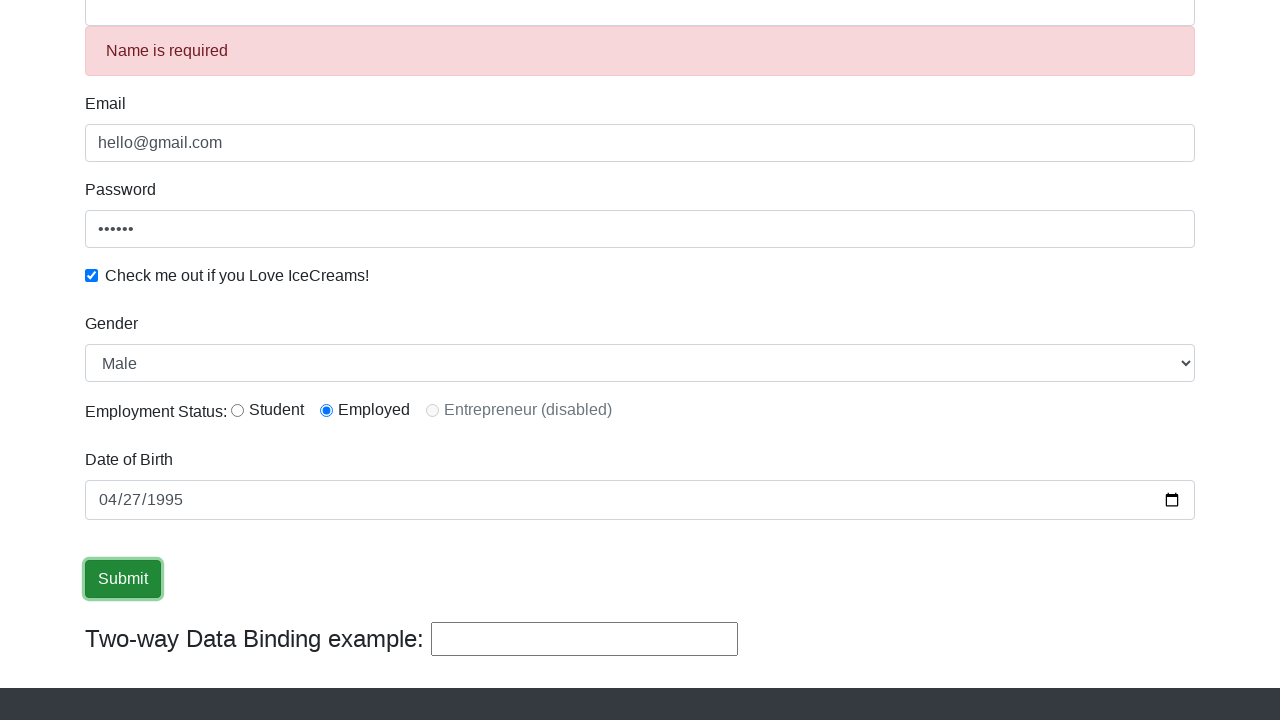

Verified success message contains 'Success'
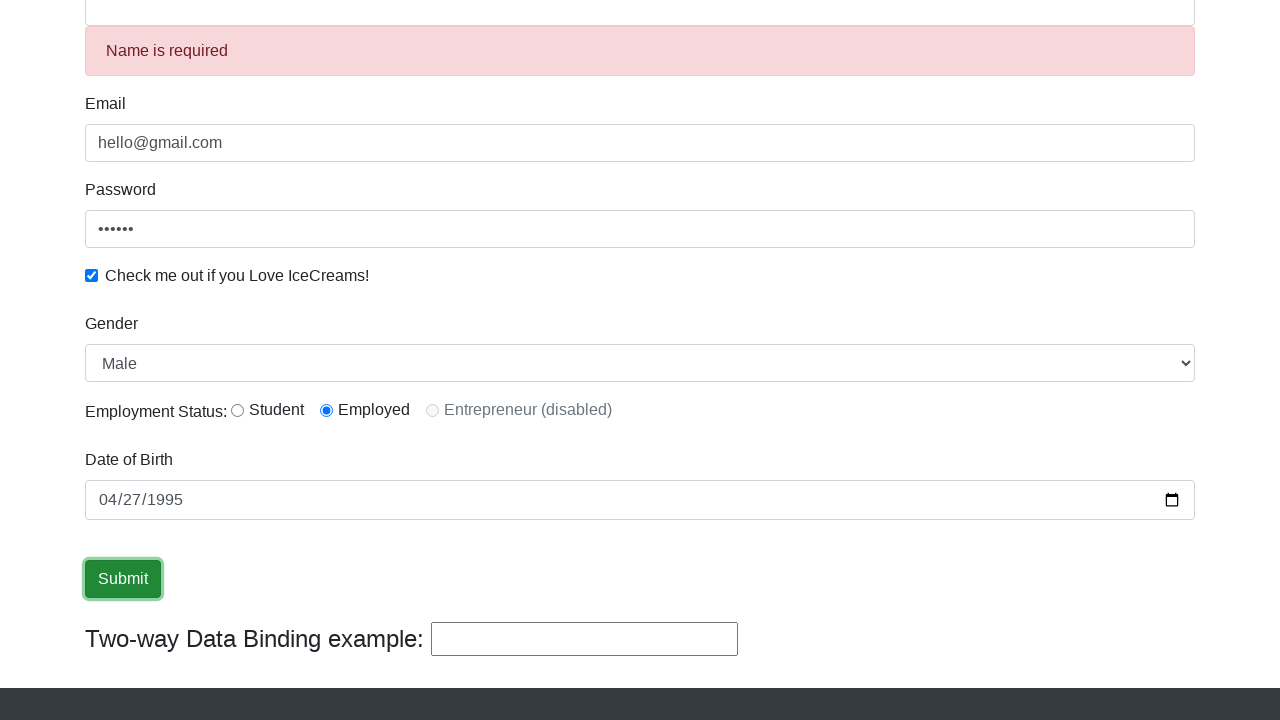

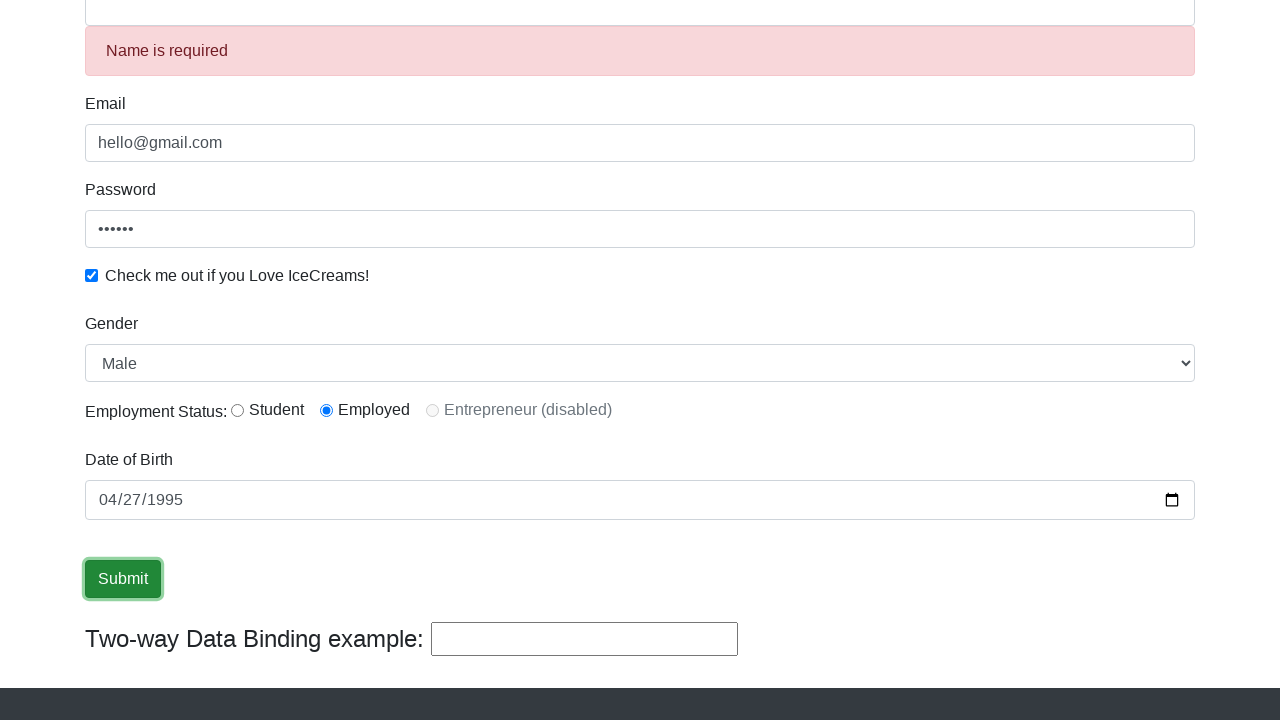